Tests dynamic element loading by clicking buttons that add textboxes after a delay, then filling those textboxes with text

Starting URL: https://www.hyrtutorials.com/p/waits-demo.html

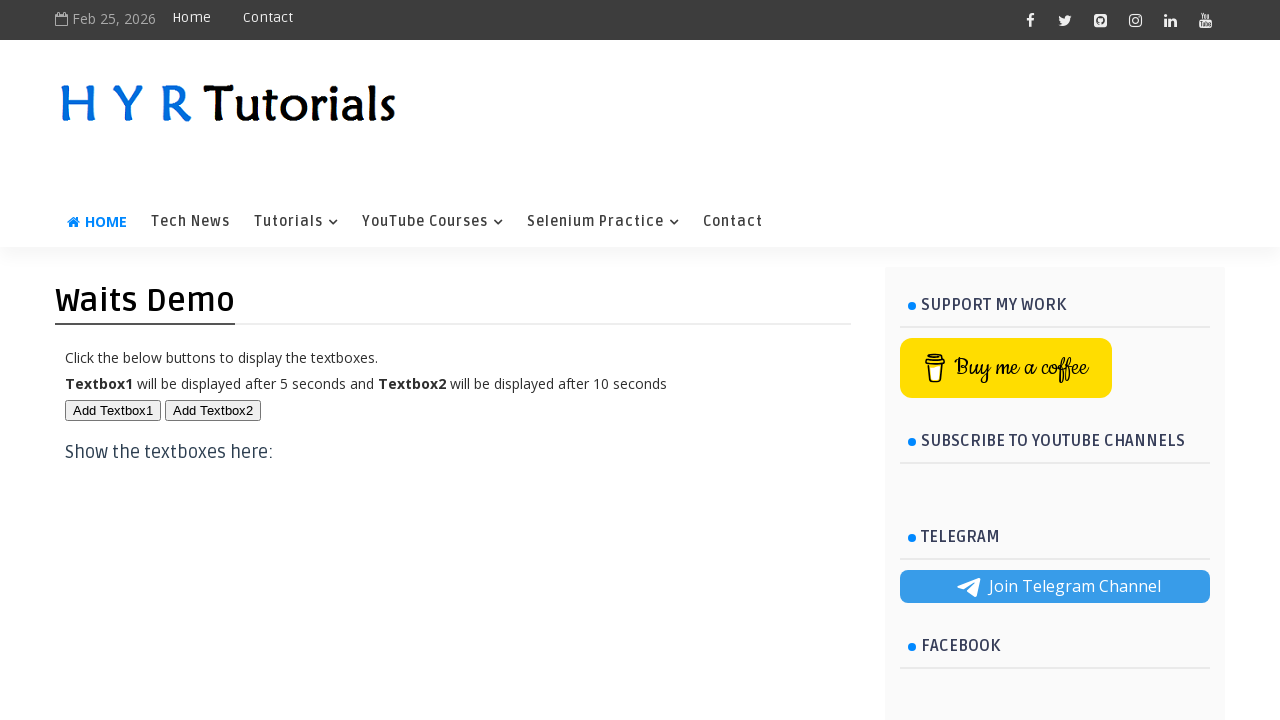

Clicked button to add textbox2 at (213, 410) on #btn2
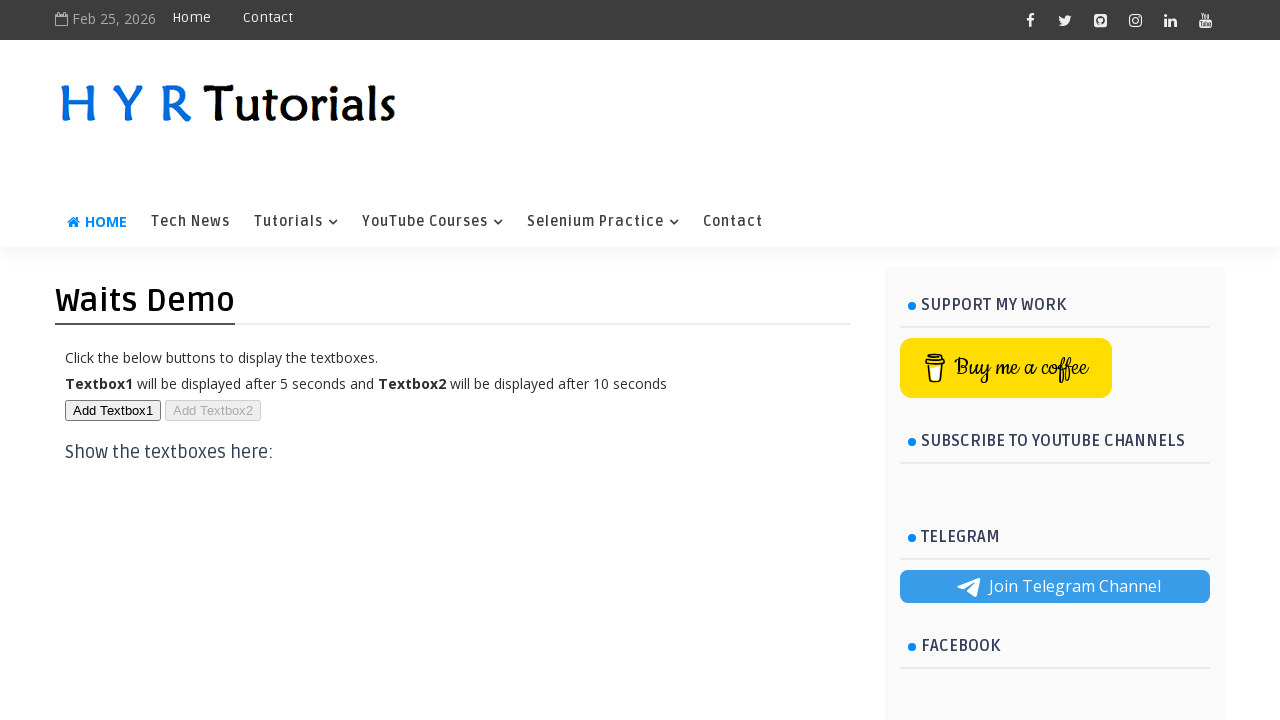

Textbox2 appeared after delay
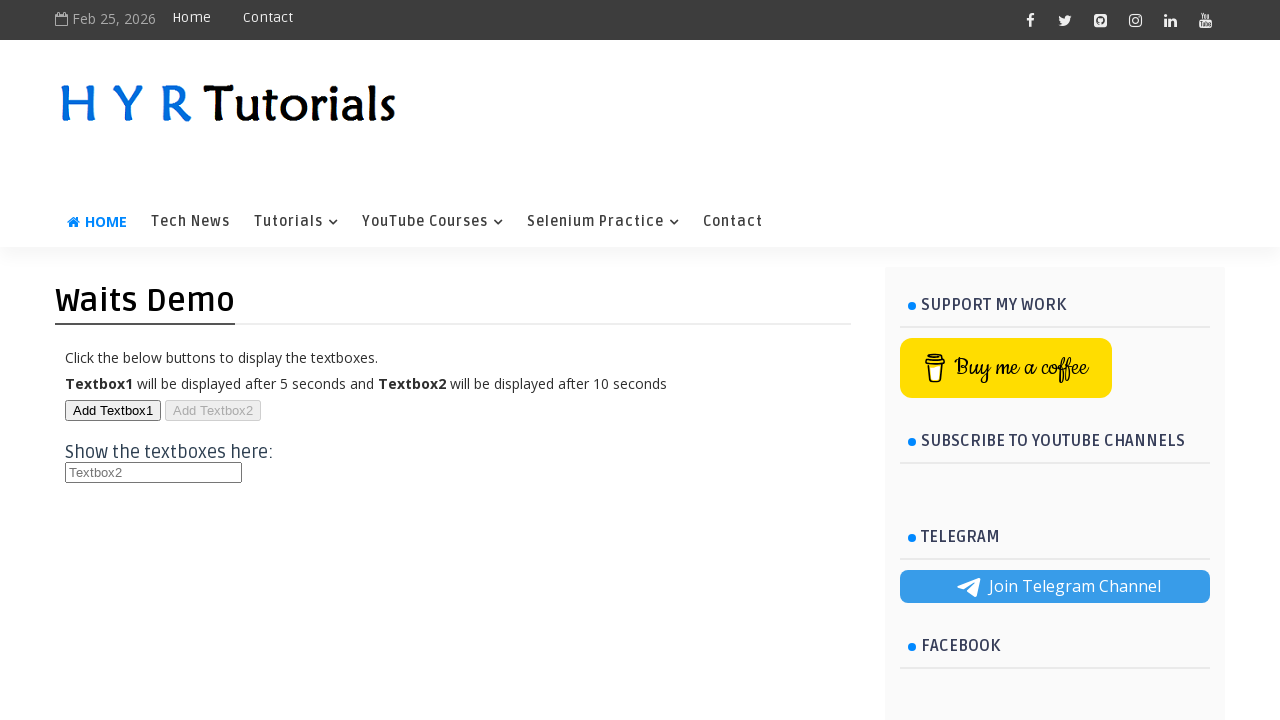

Filled textbox2 with text on #txt2
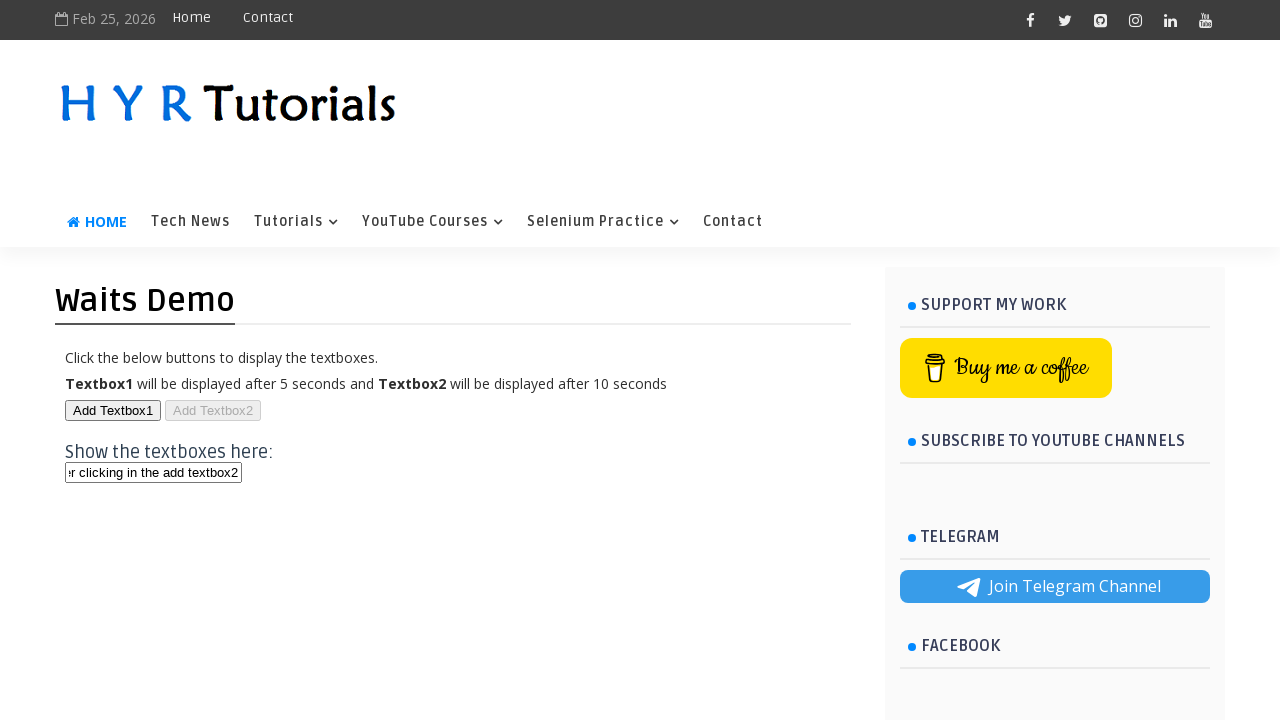

Clicked button to add textbox1 at (113, 410) on #btn1
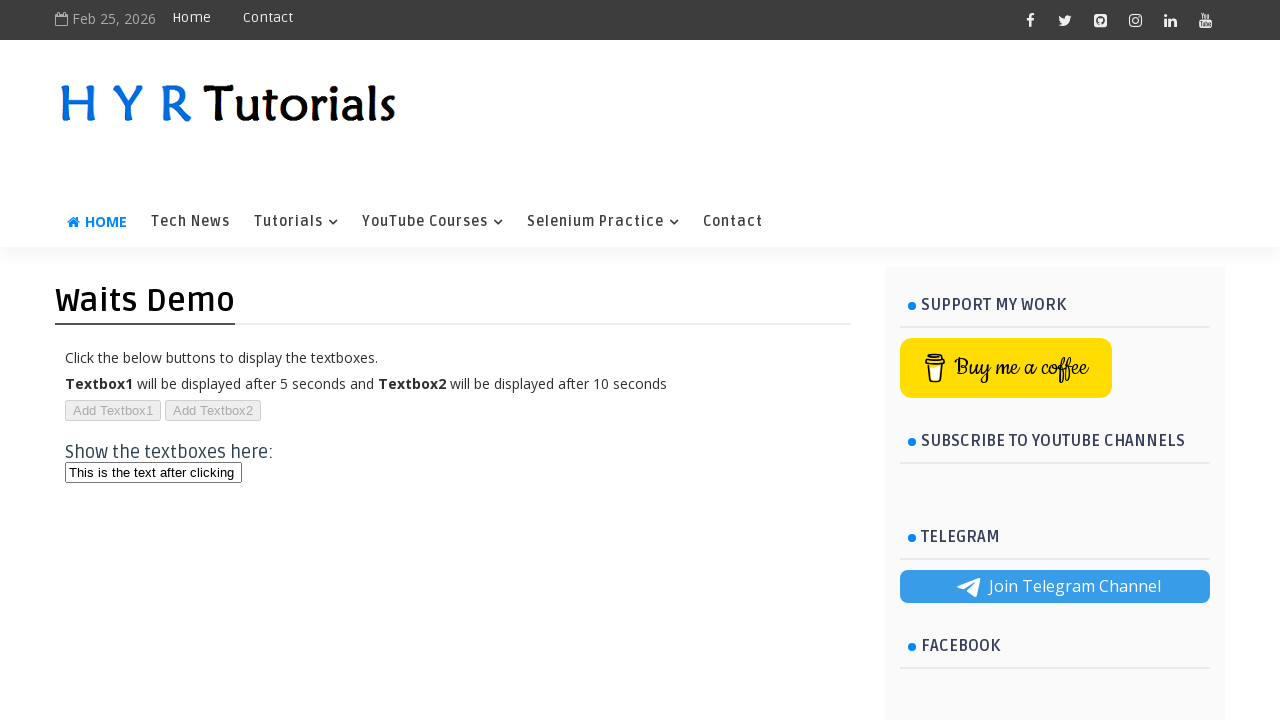

Textbox1 appeared after delay
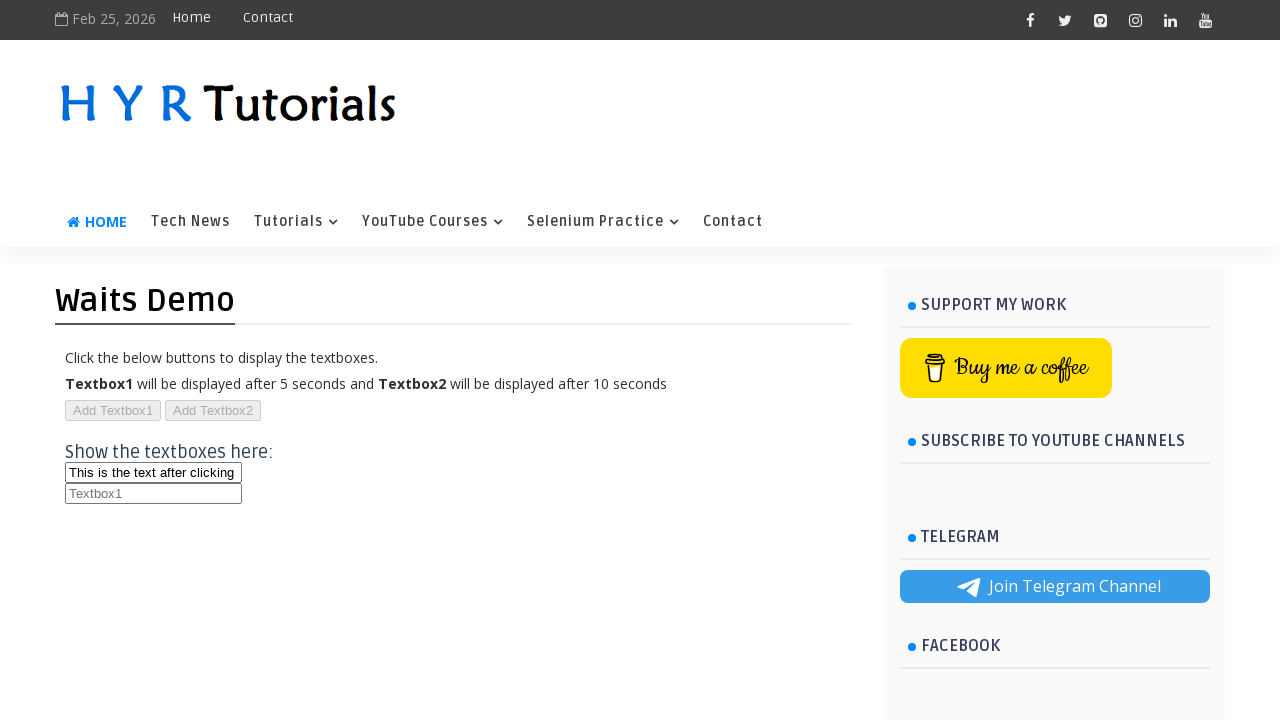

Filled textbox1 with text on #txt1
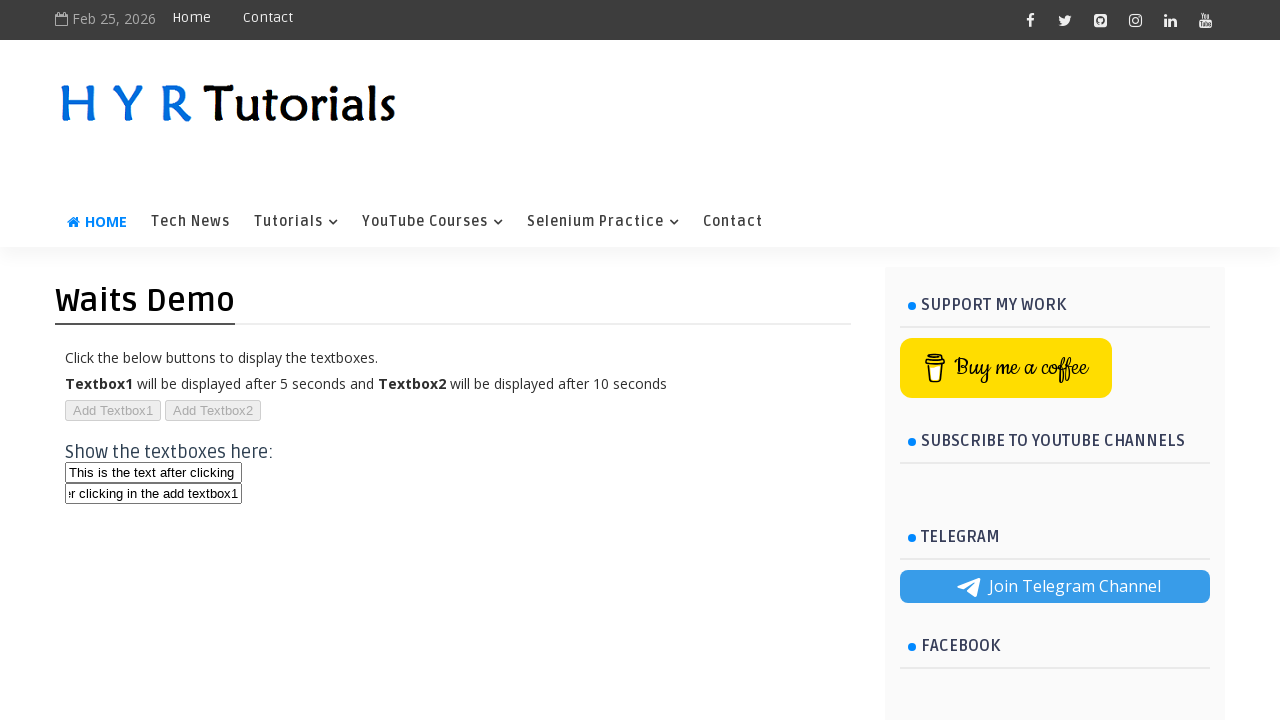

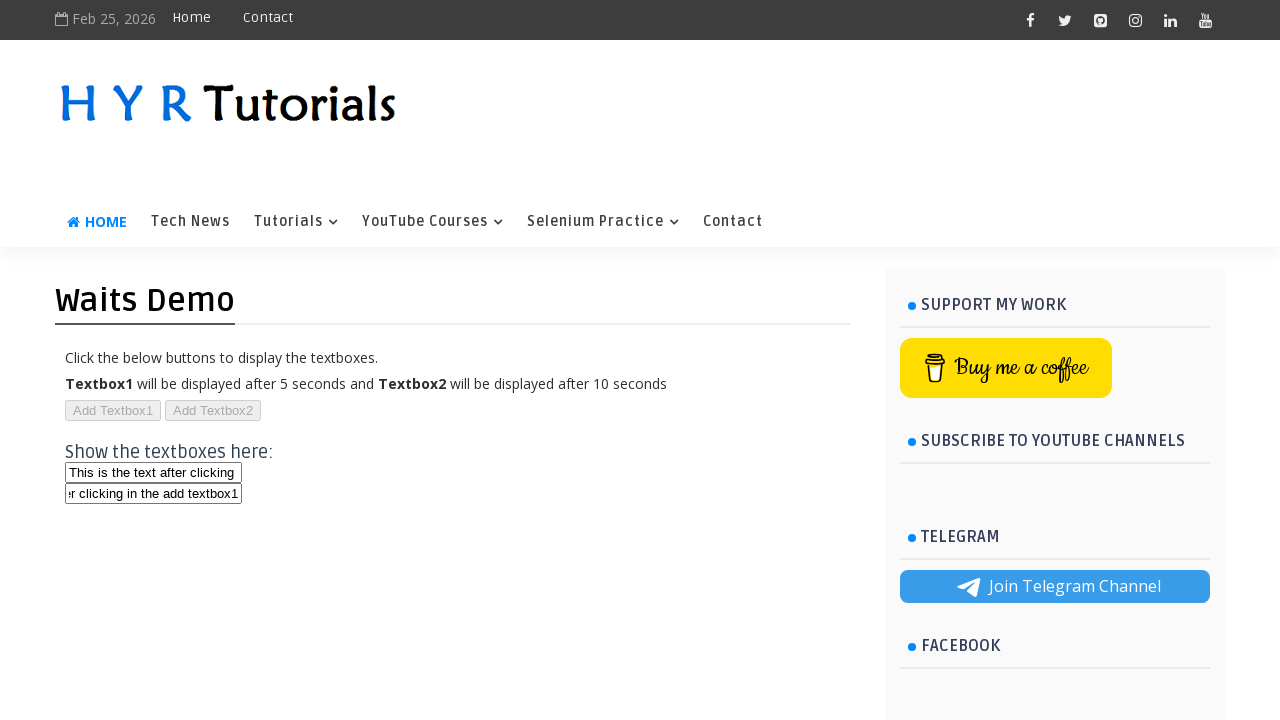